Tests the DemoBlaze contact form by opening the contact modal, filling in email, name, and message fields, and submitting the contact form.

Starting URL: https://www.demoblaze.com

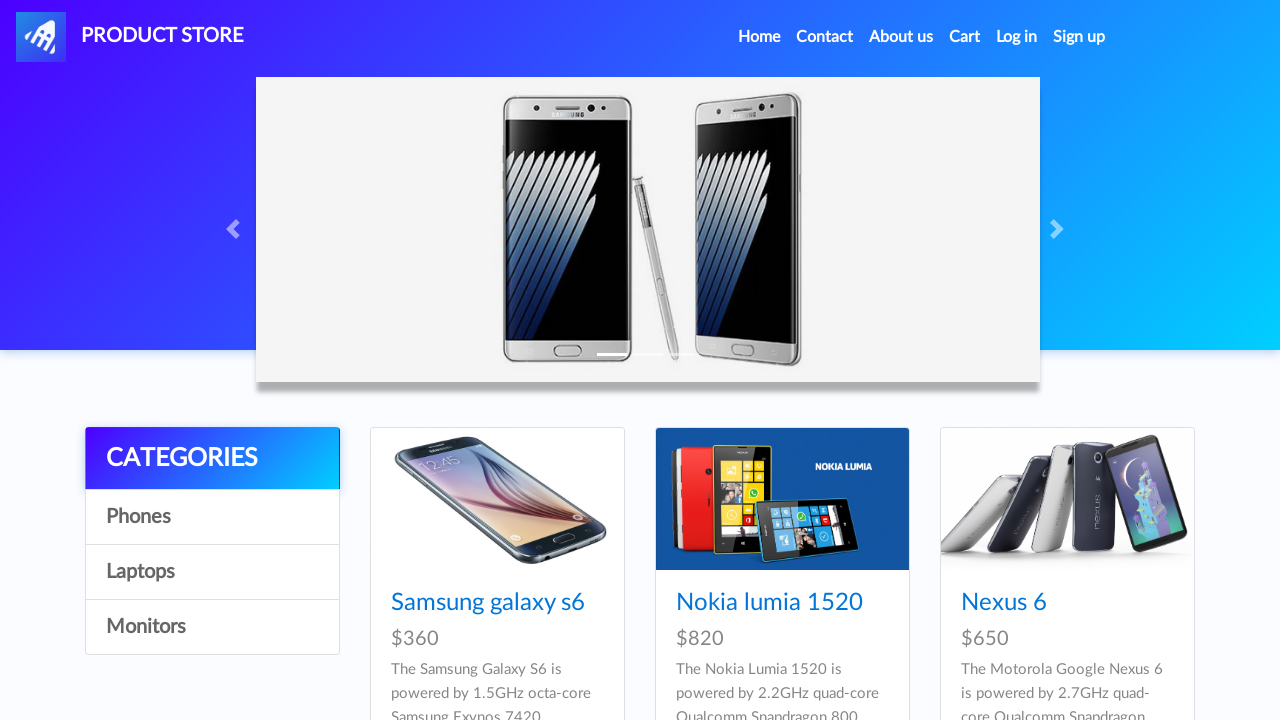

Clicked Contact link to open contact modal at (825, 37) on a[data-target='#exampleModal']
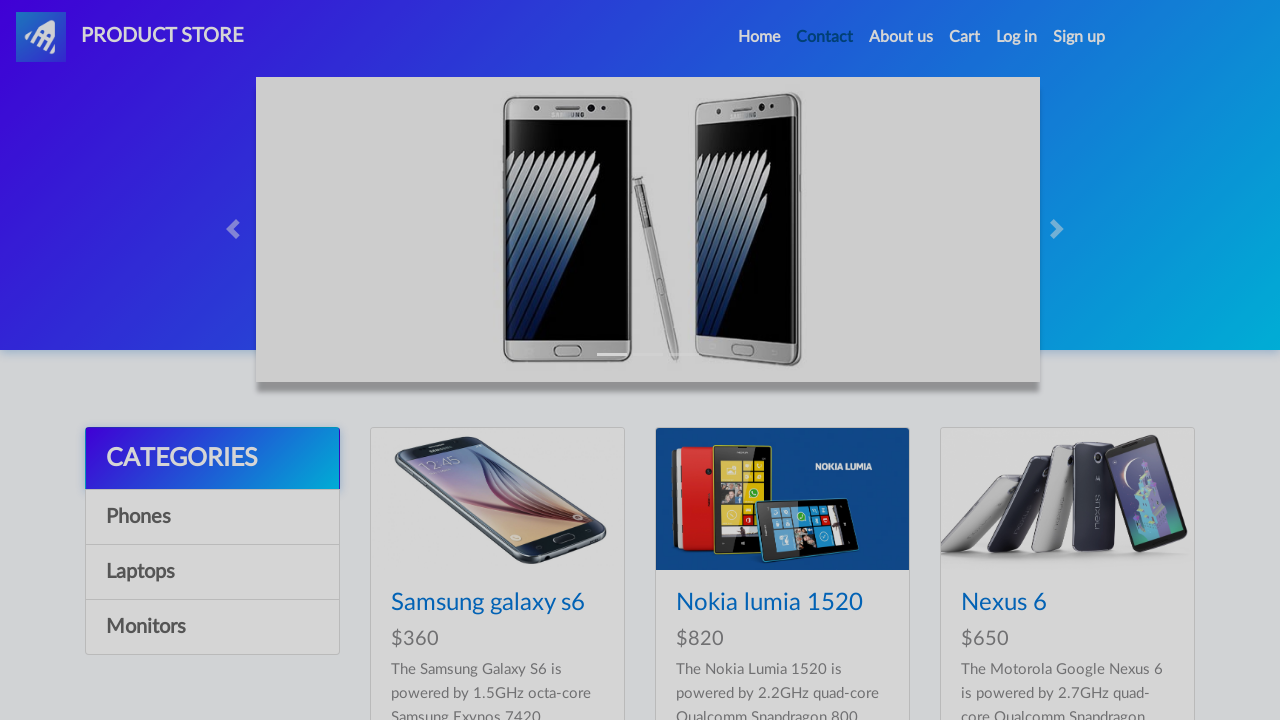

Contact modal appeared
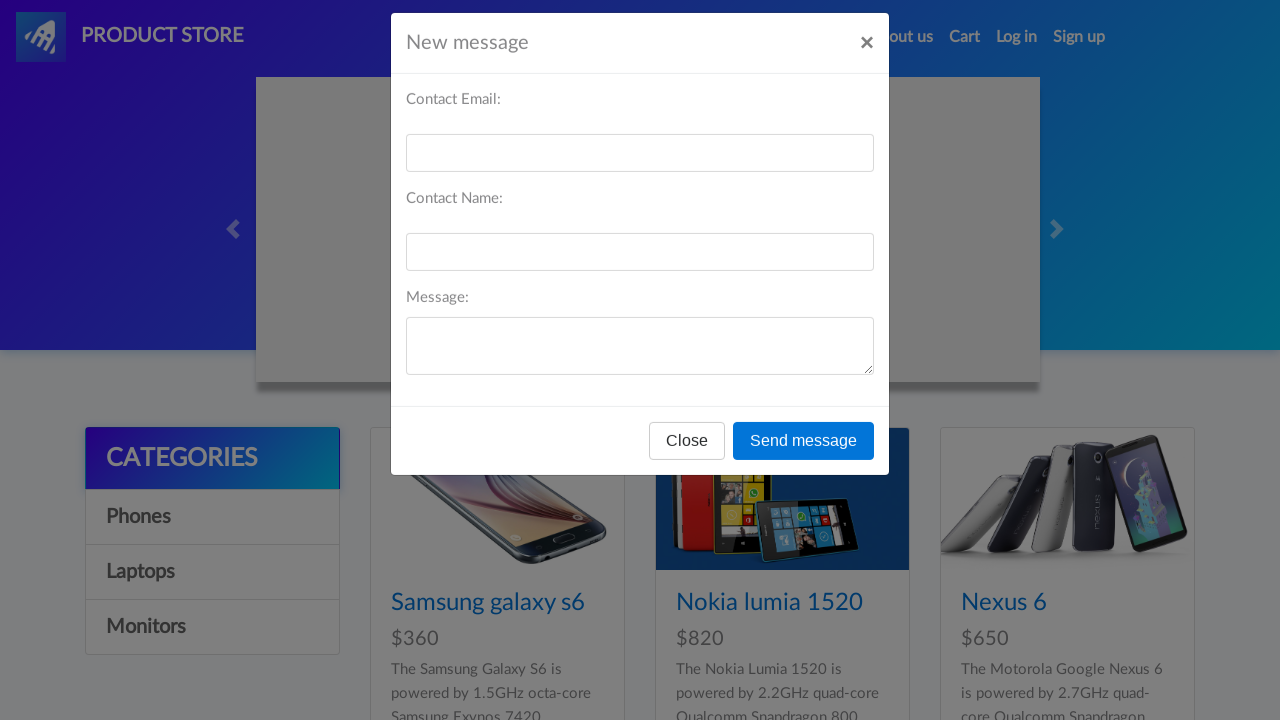

Filled contact email field with 'testuser@example.com' on #recipient-email
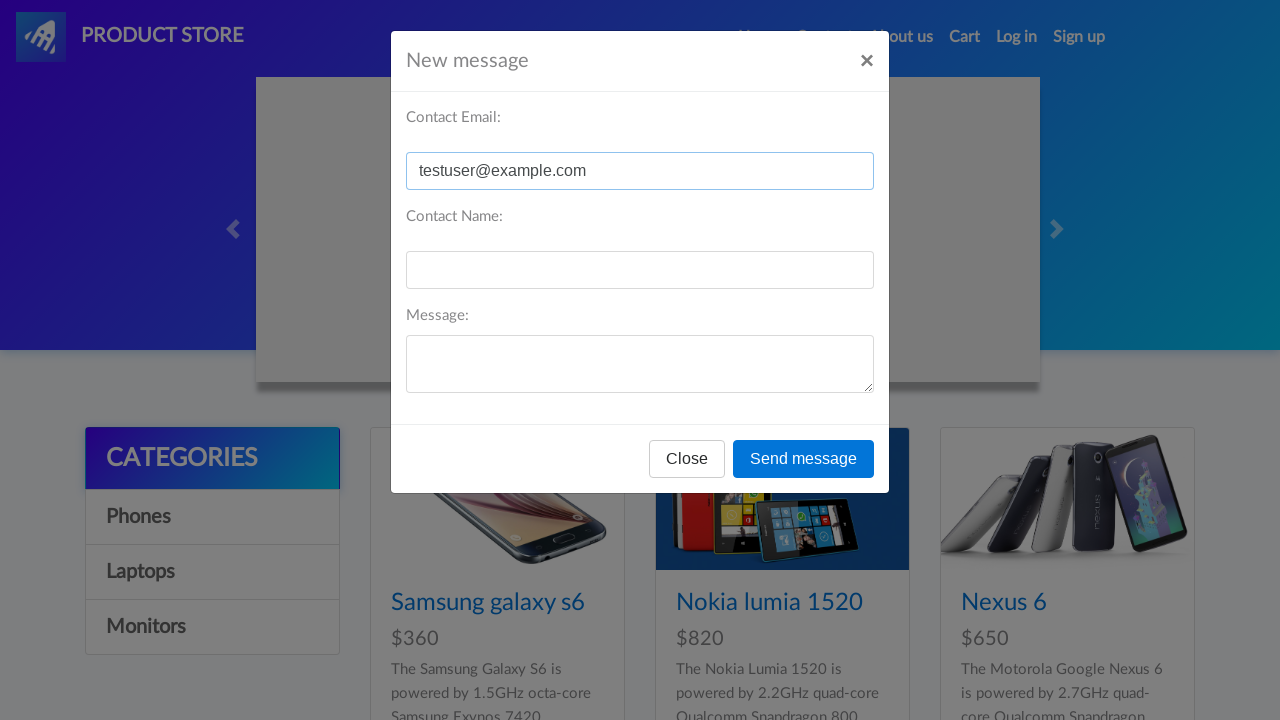

Filled contact name field with 'Don Johnson' on #recipient-name
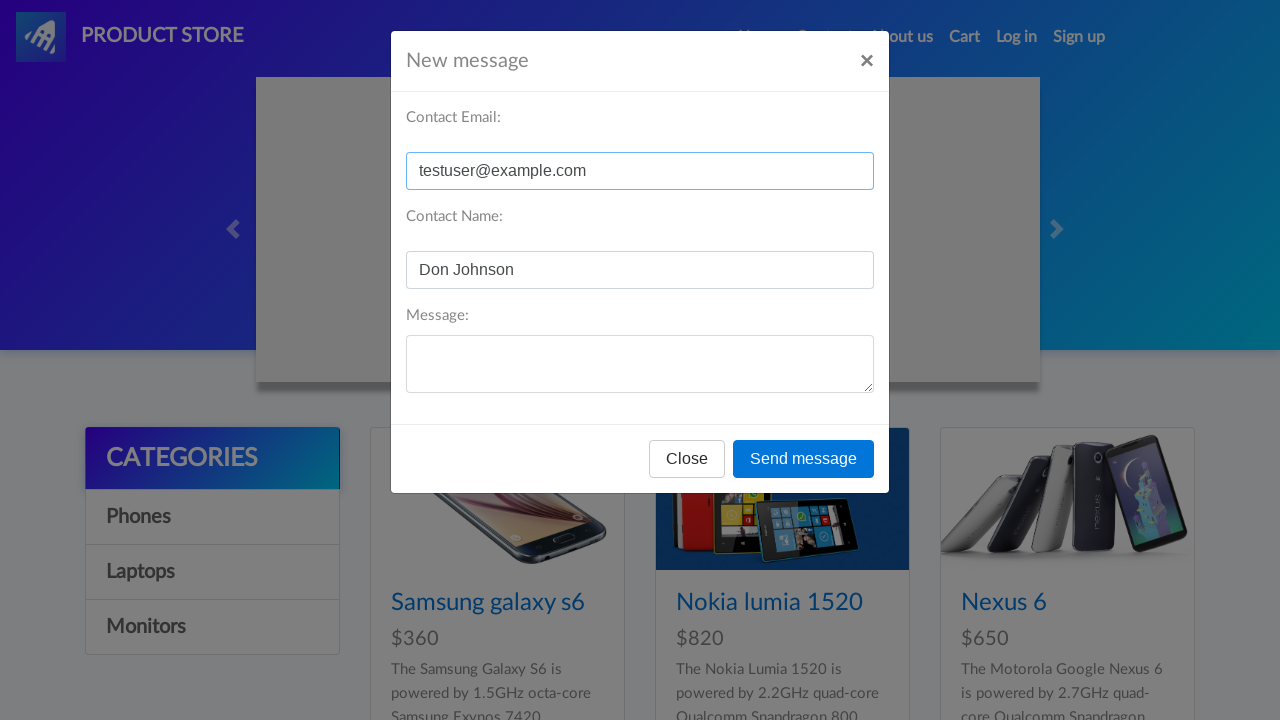

Filled message field with product inquiry on #message-text
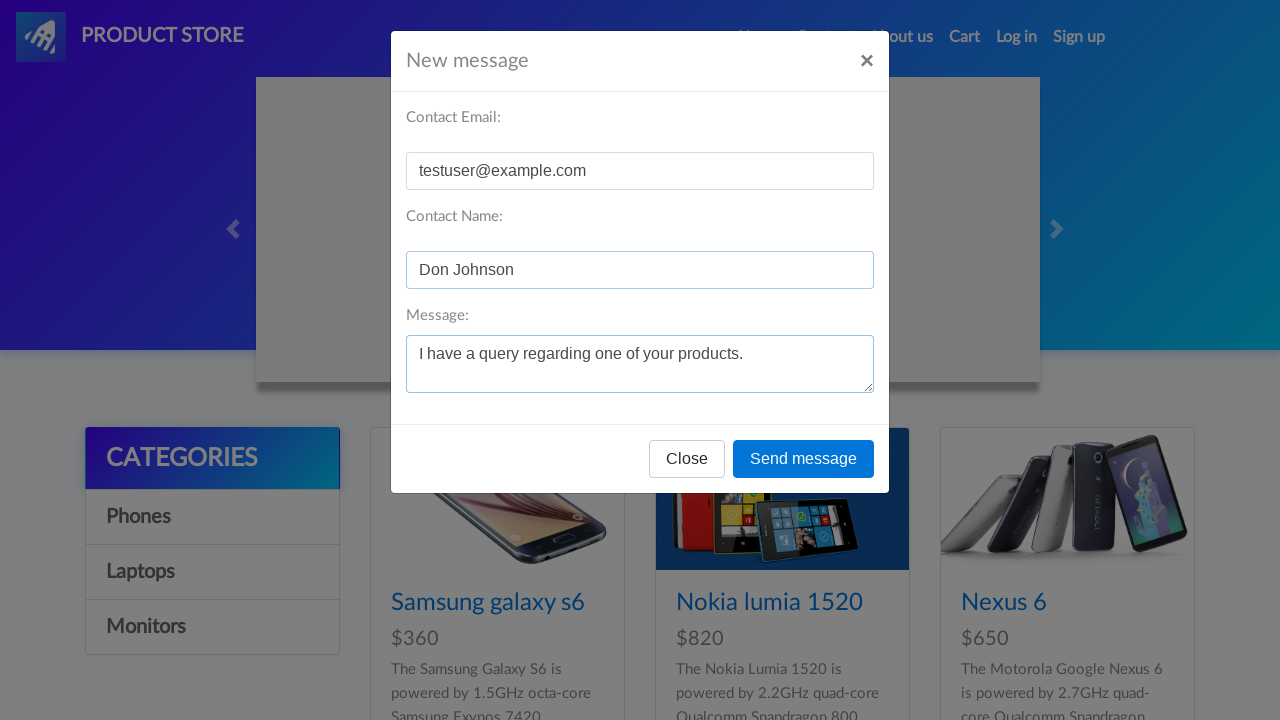

Clicked Send message button to submit contact form at (804, 459) on button[onclick='send()']
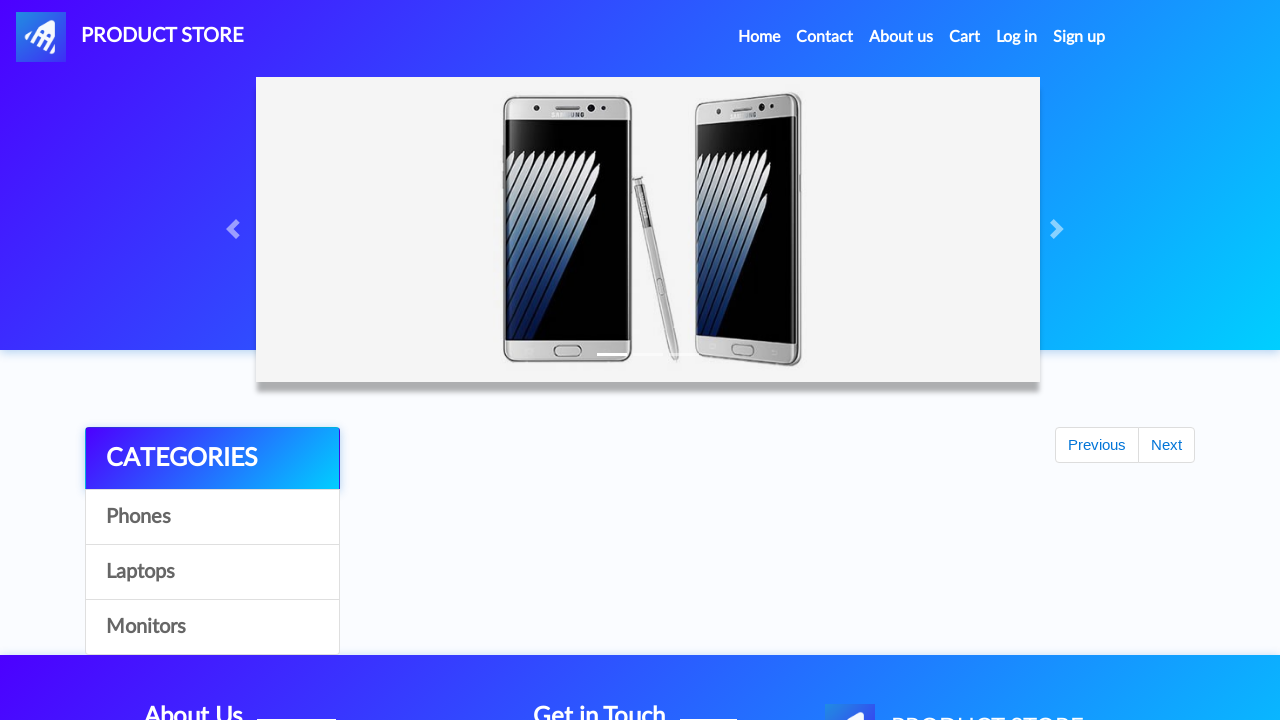

Accepted alert dialog after form submission
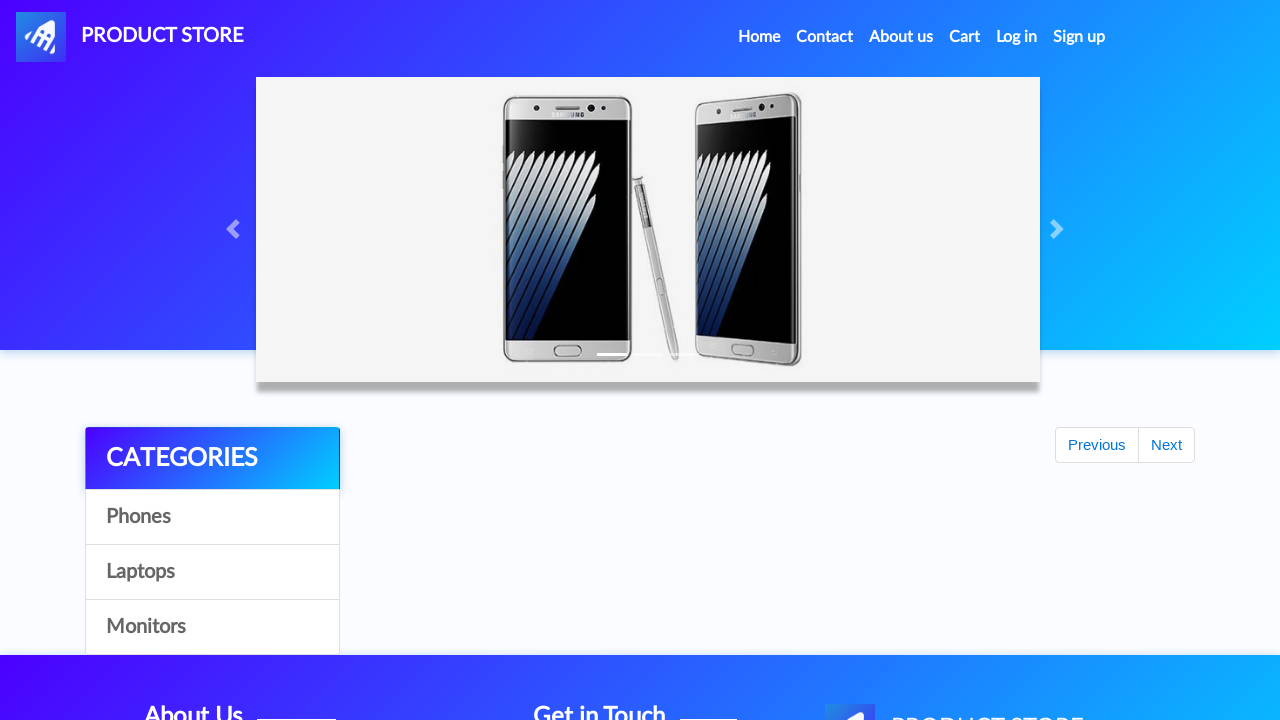

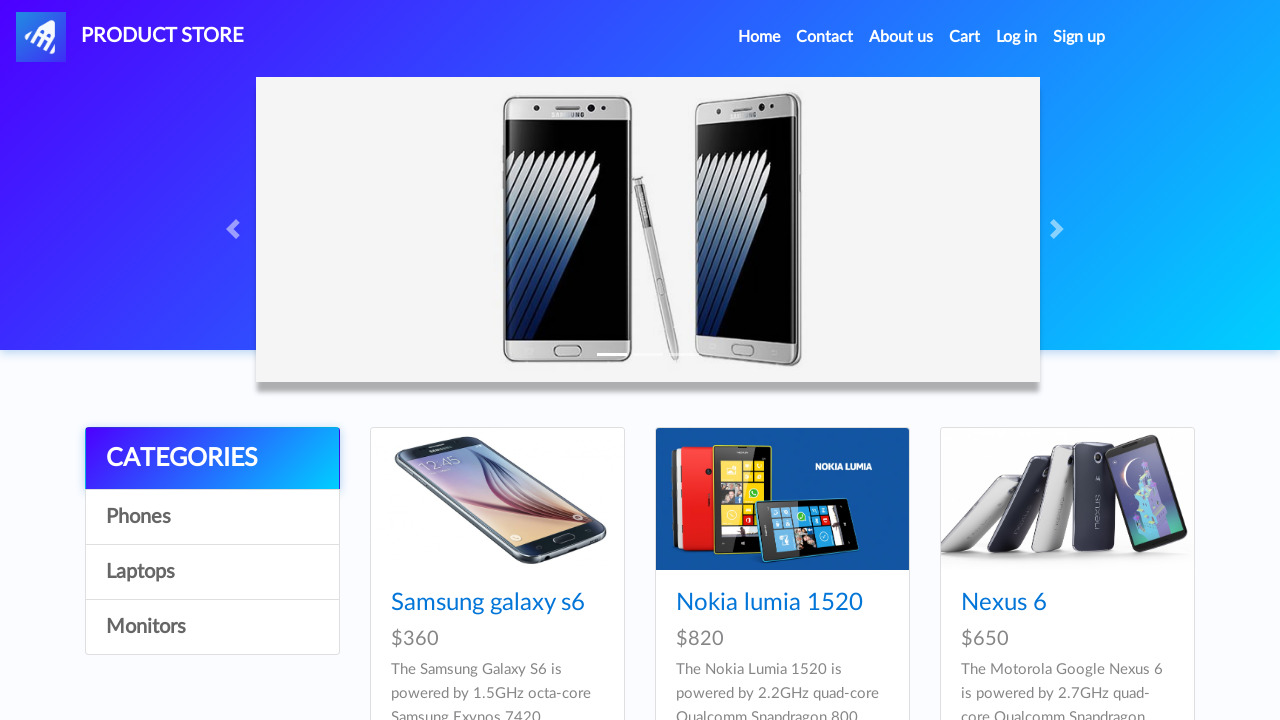